Tests scrolling functionality on 36kr.com by progressively scrolling down the page in increments

Starting URL: https://36kr.com/

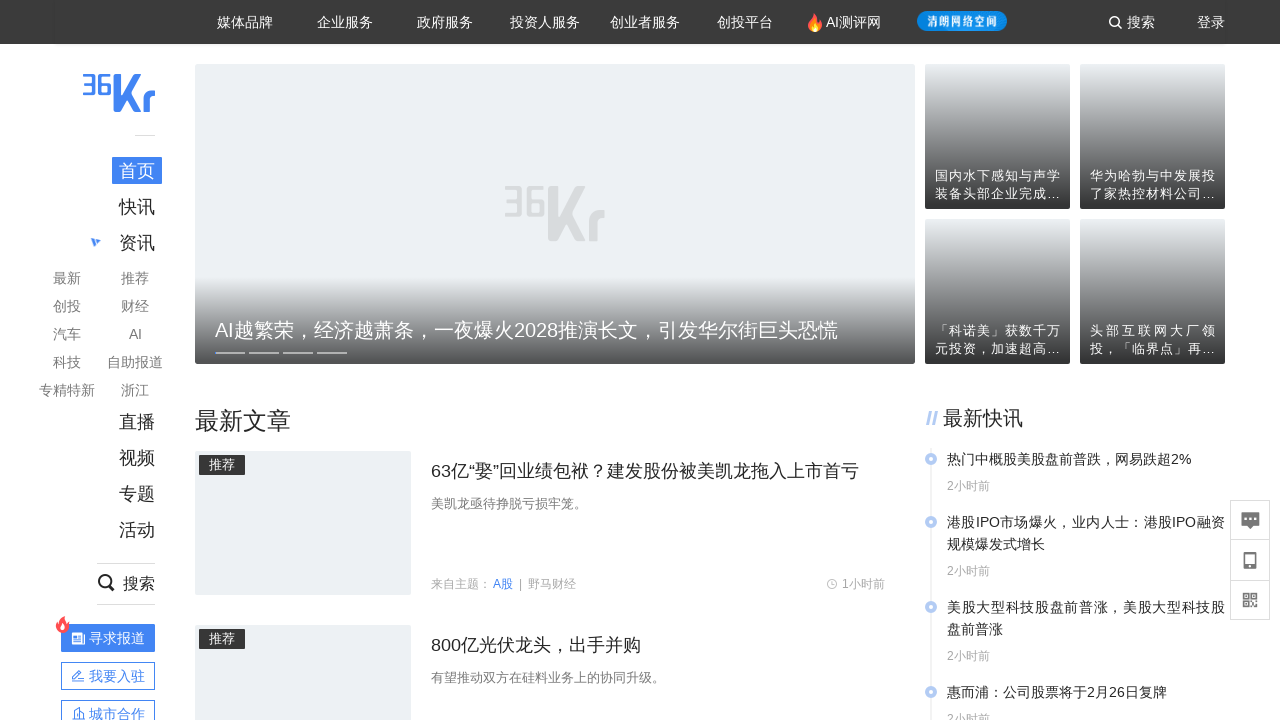

Scrolled down by 1000 pixels on 36kr.com
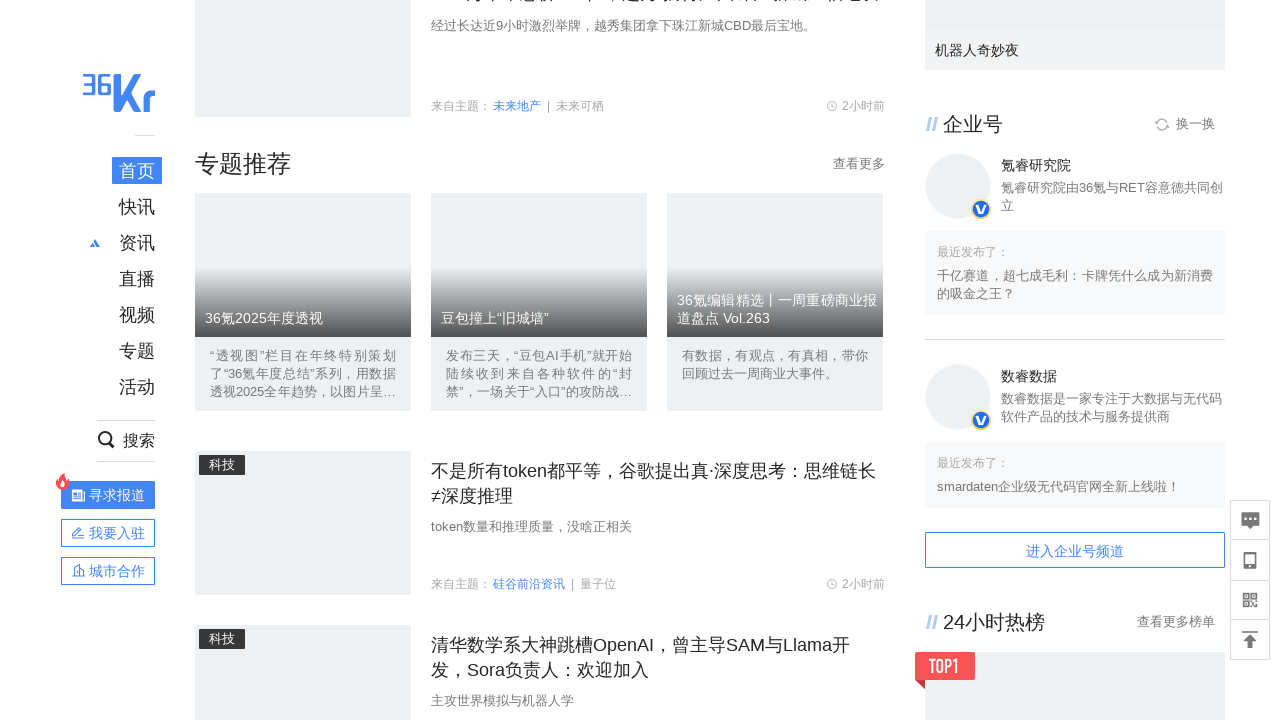

Waited 1 second after scroll increment 1
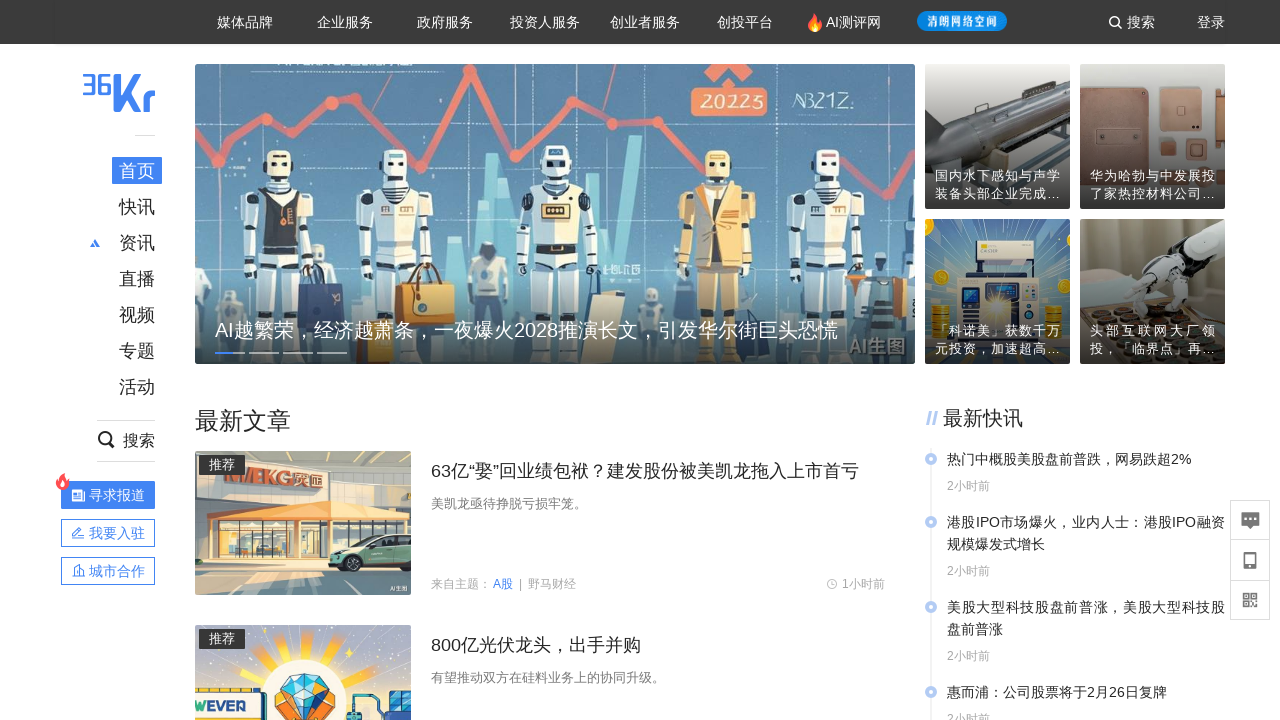

Scrolled down by 2000 pixels on 36kr.com
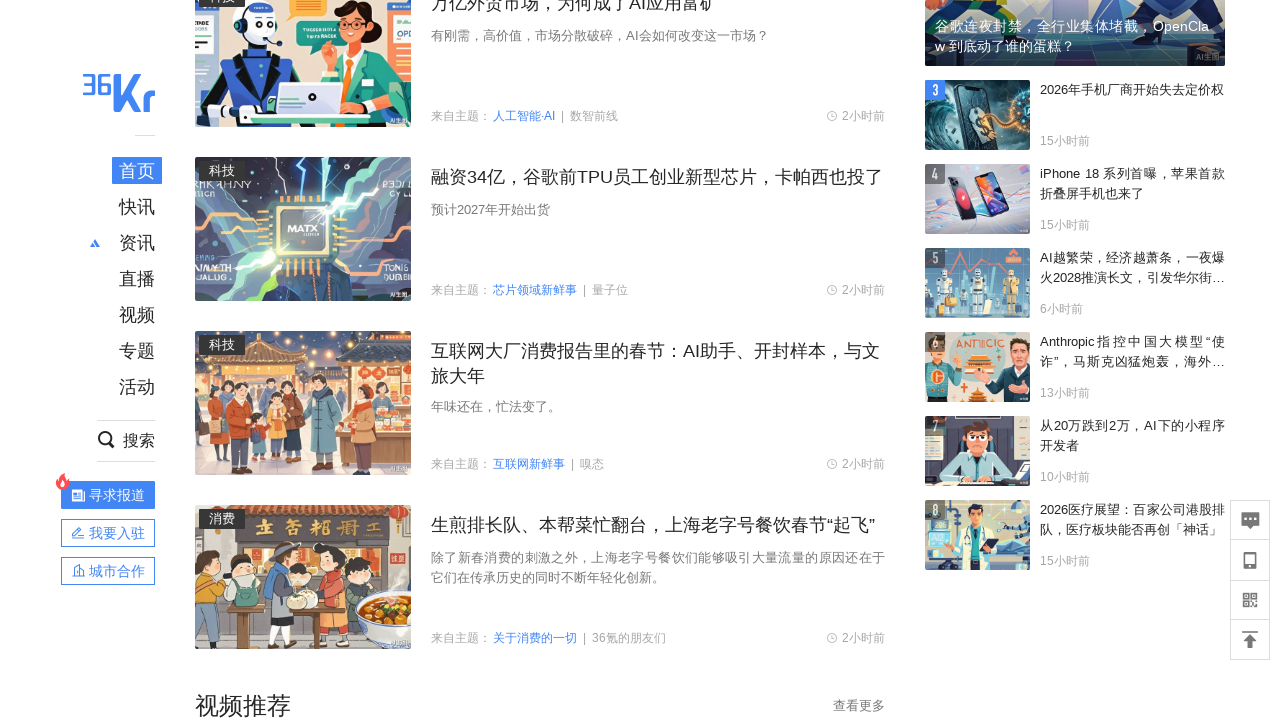

Waited 1 second after scroll increment 2
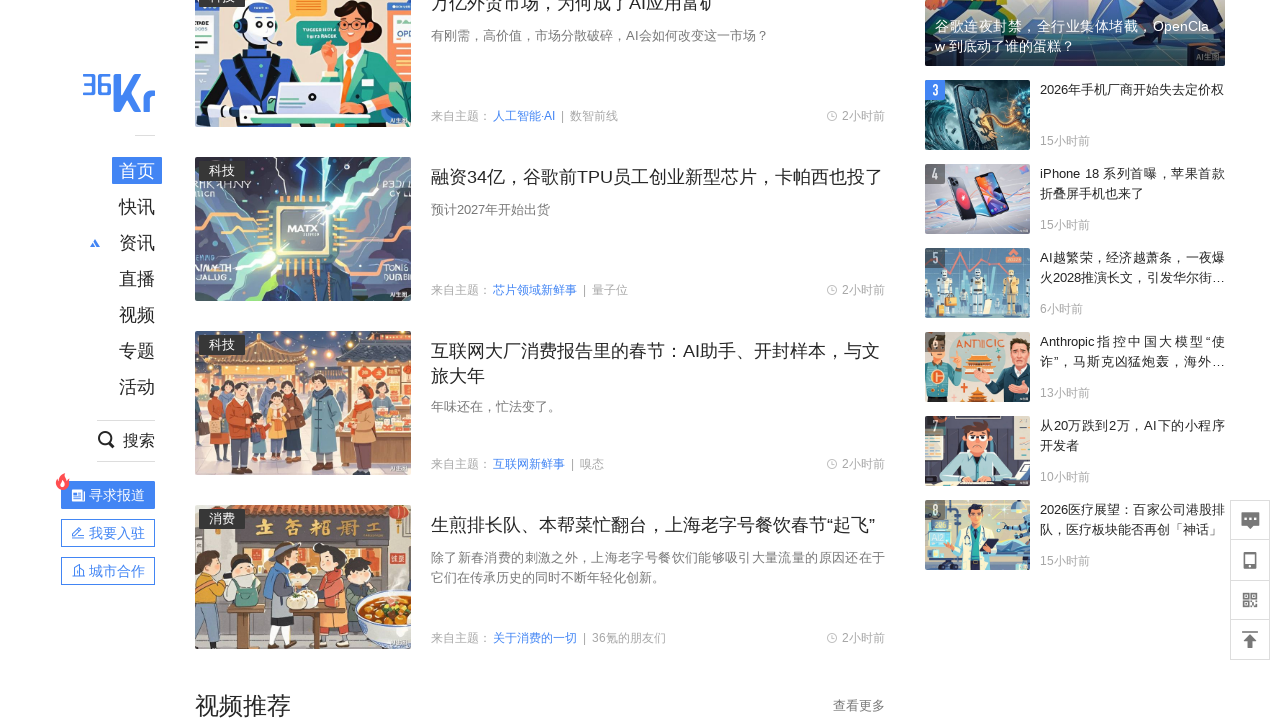

Scrolled down by 3000 pixels on 36kr.com
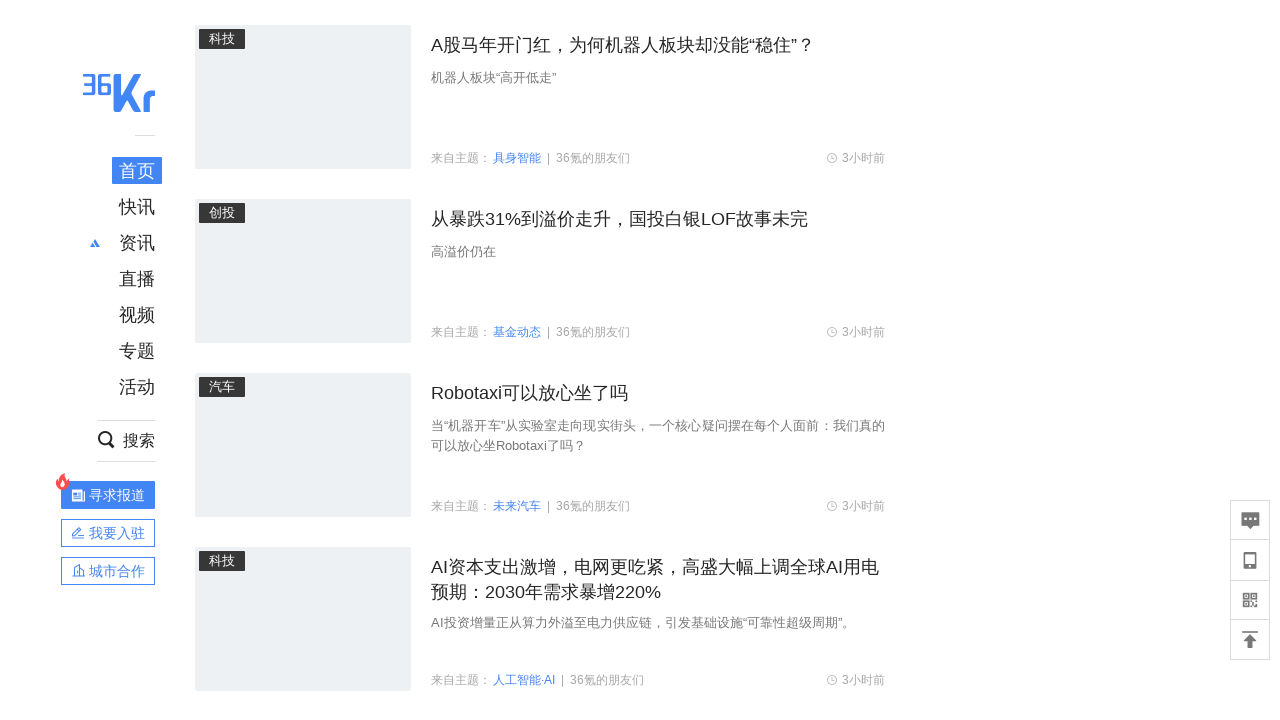

Waited 1 second after scroll increment 3
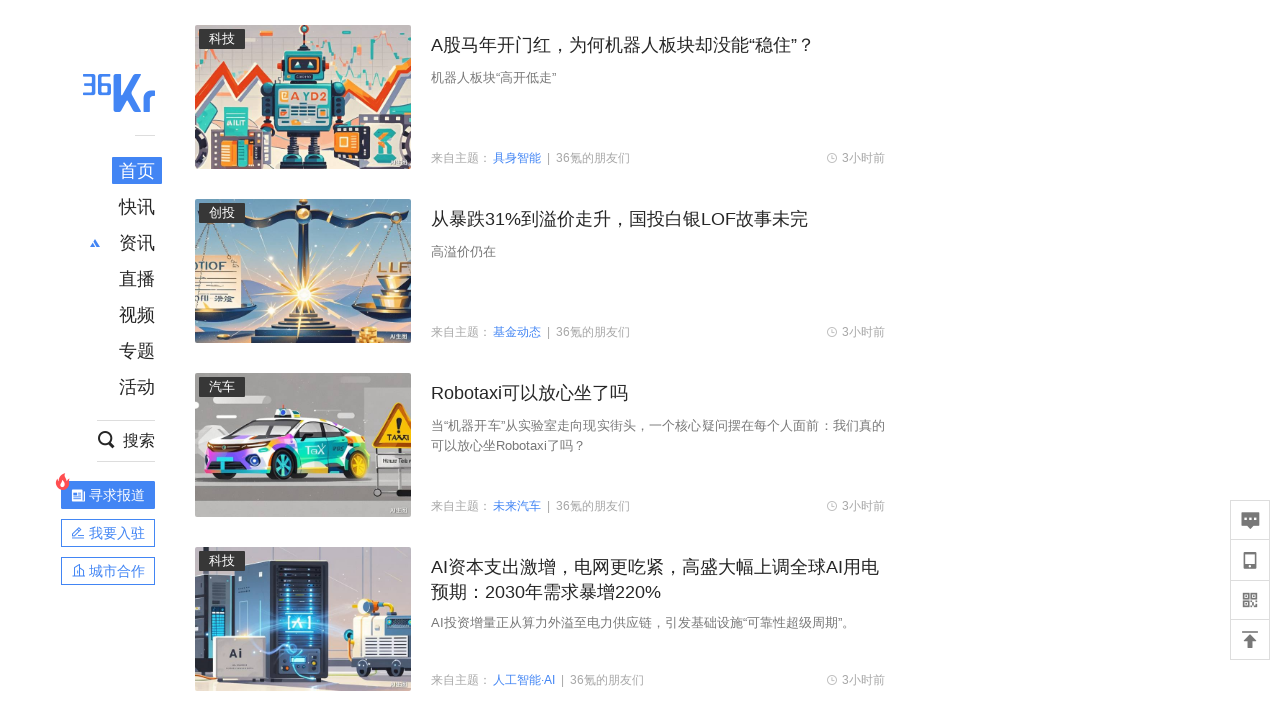

Scrolled down by 4000 pixels on 36kr.com
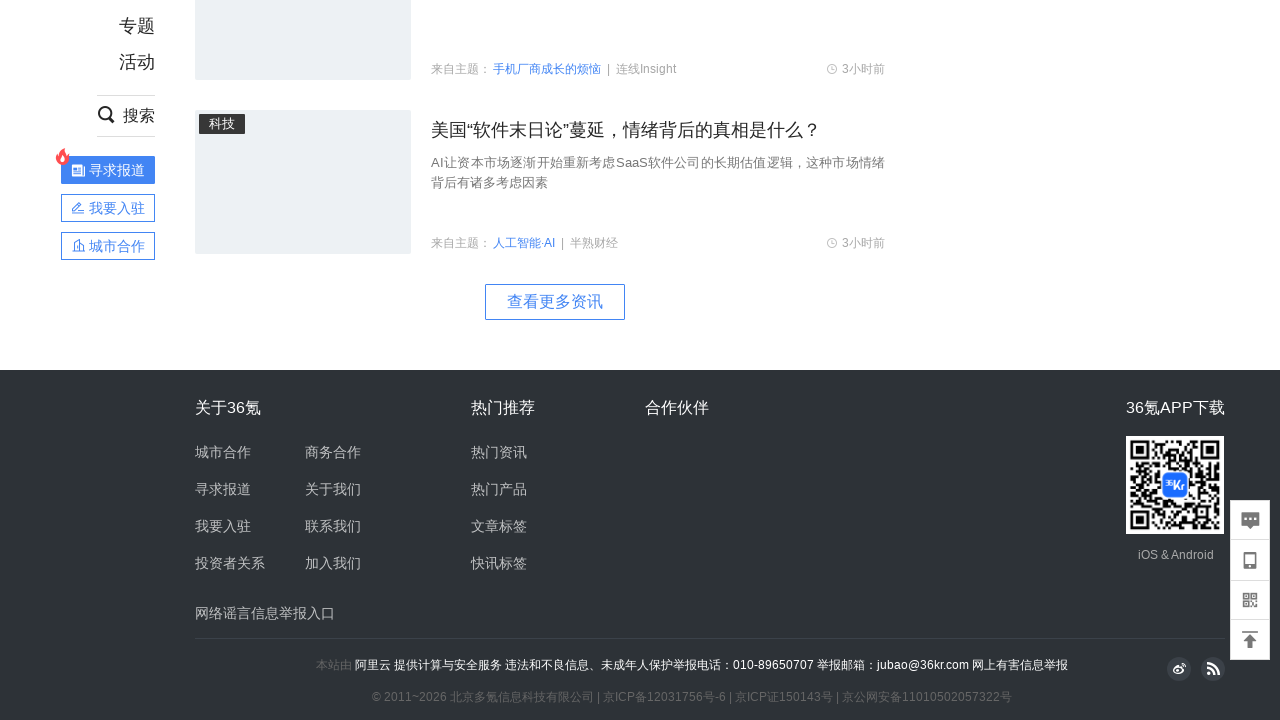

Waited 1 second after scroll increment 4
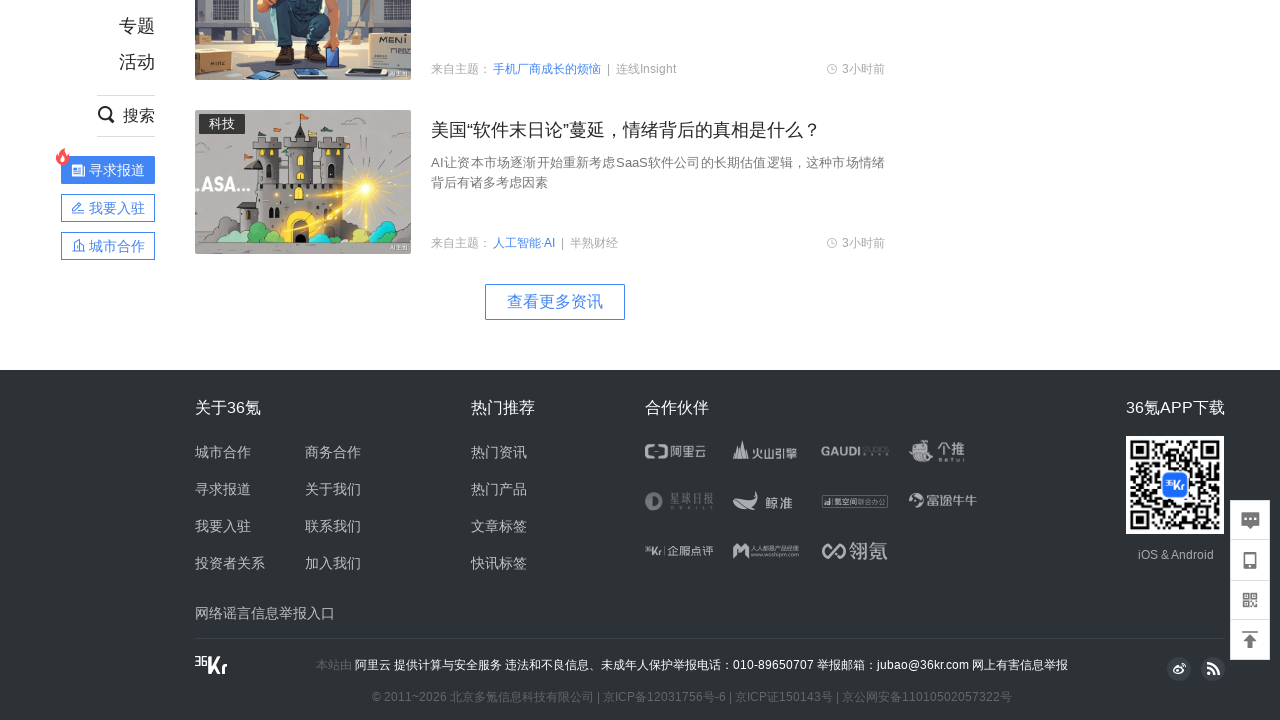

Scrolled down by 5000 pixels on 36kr.com
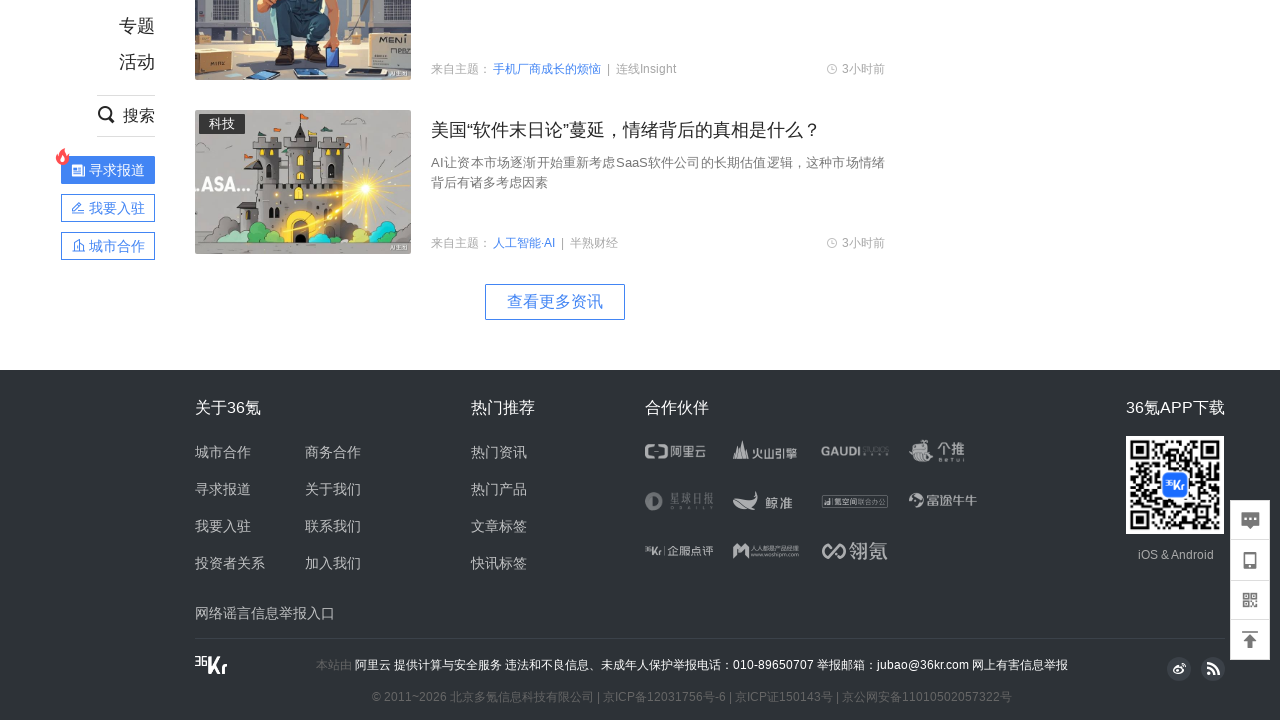

Waited 1 second after scroll increment 5
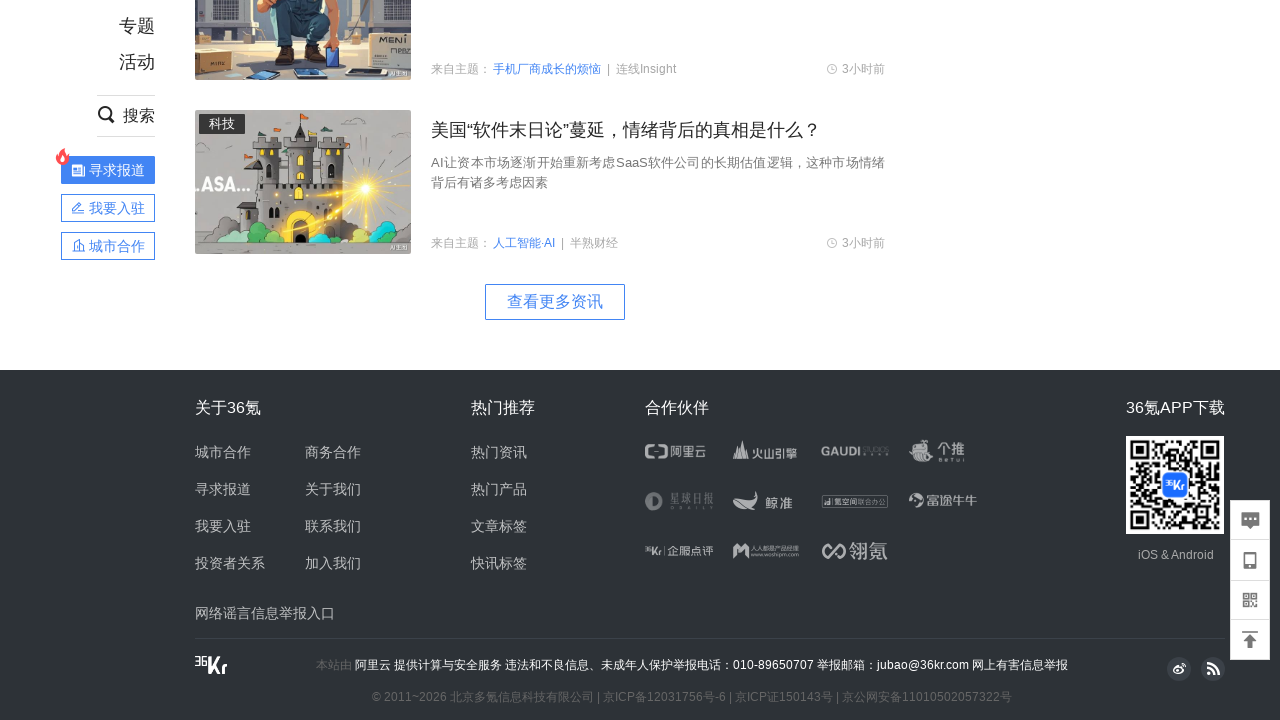

Scrolled down by 6000 pixels on 36kr.com
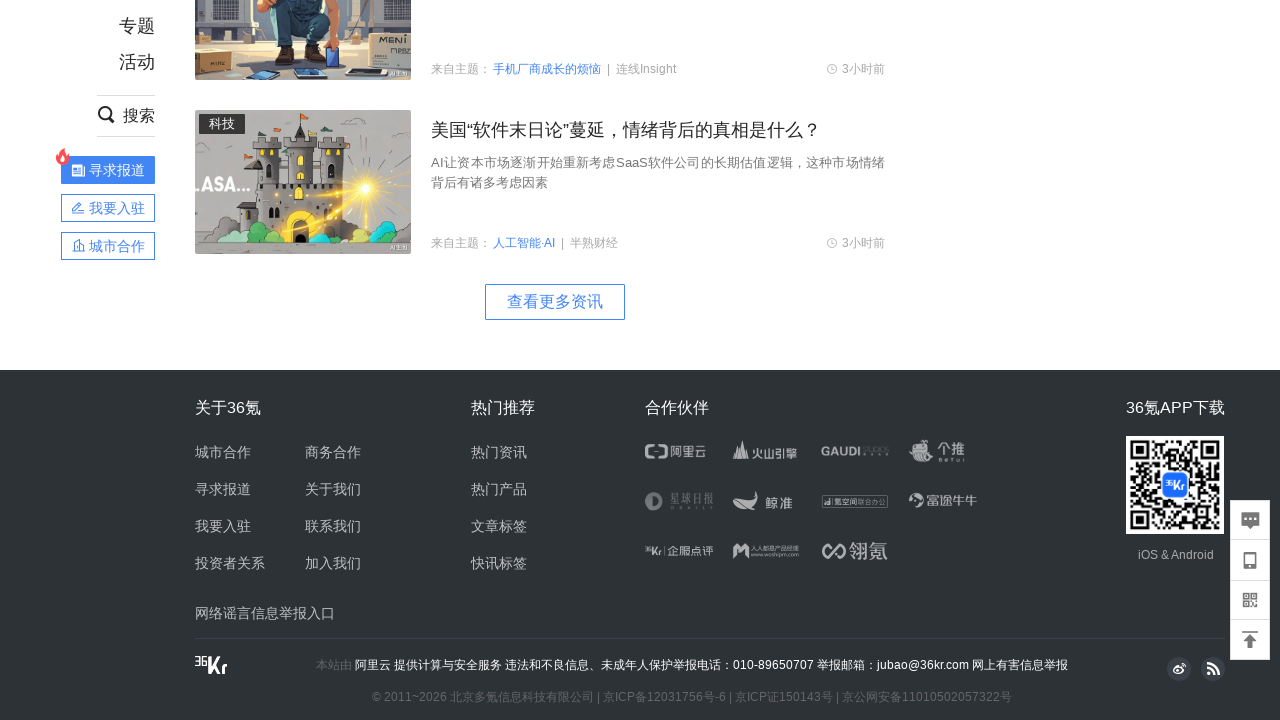

Waited 1 second after scroll increment 6
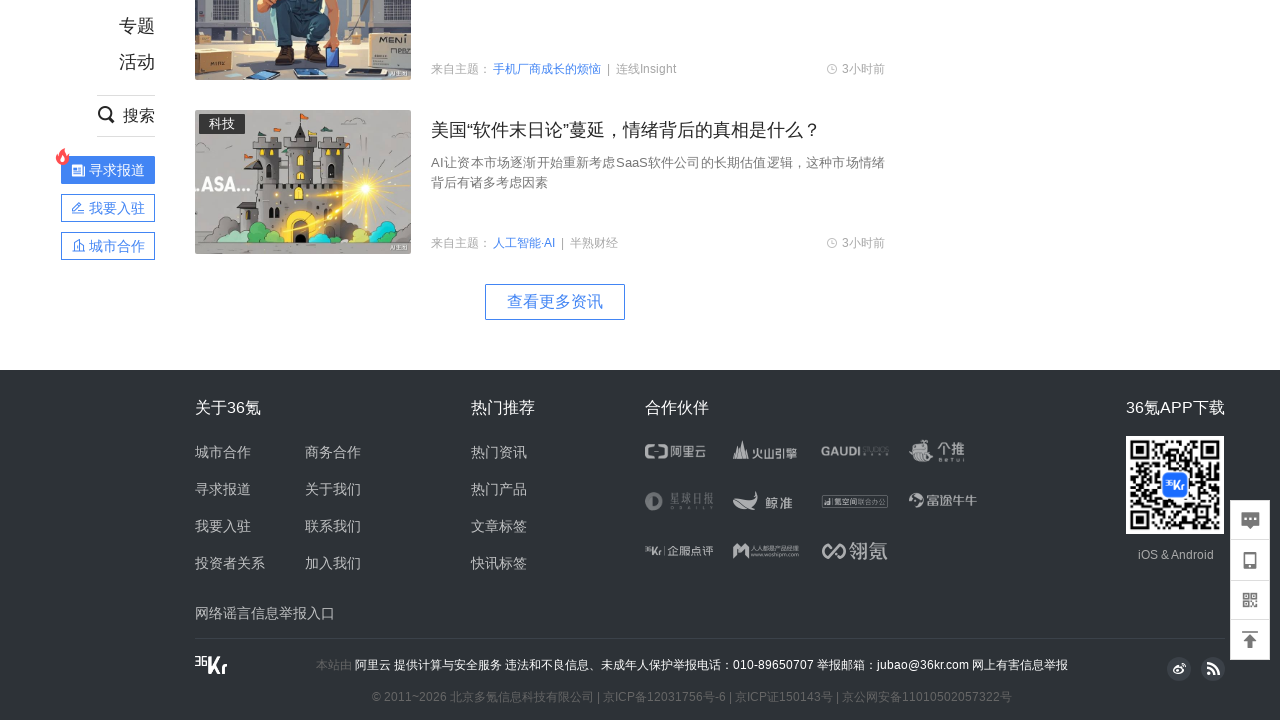

Scrolled down by 7000 pixels on 36kr.com
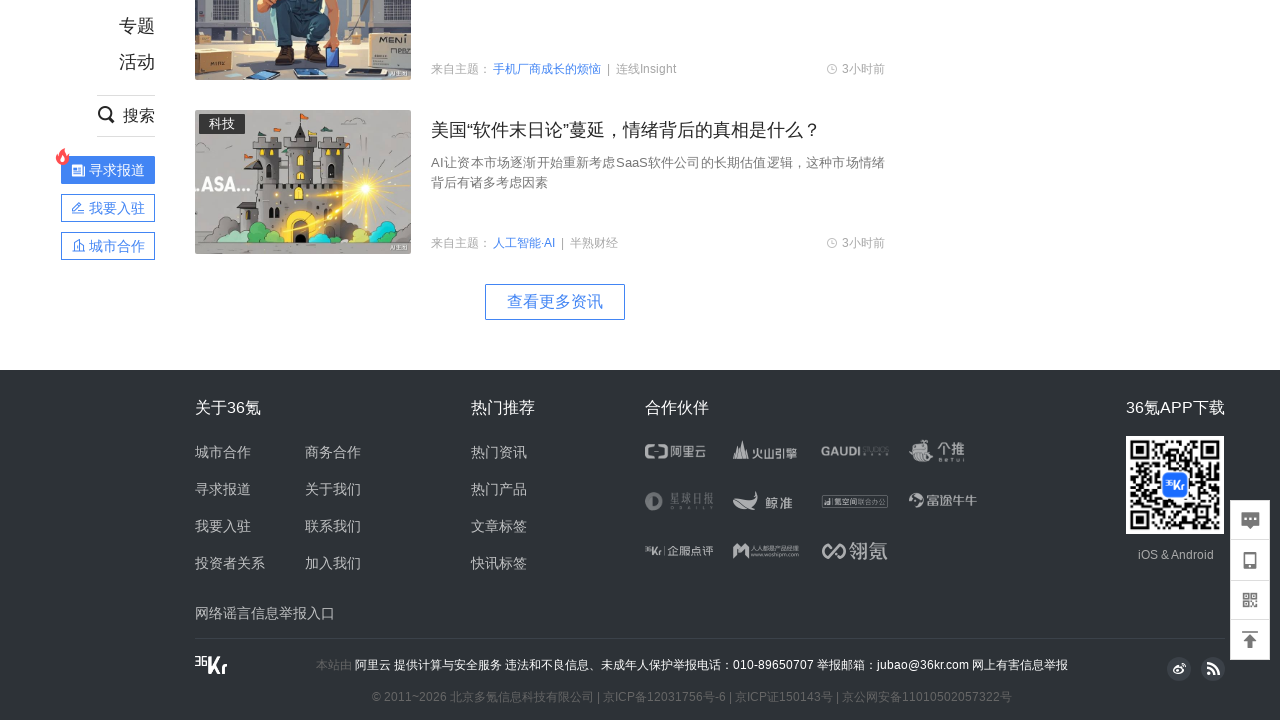

Waited 1 second after scroll increment 7
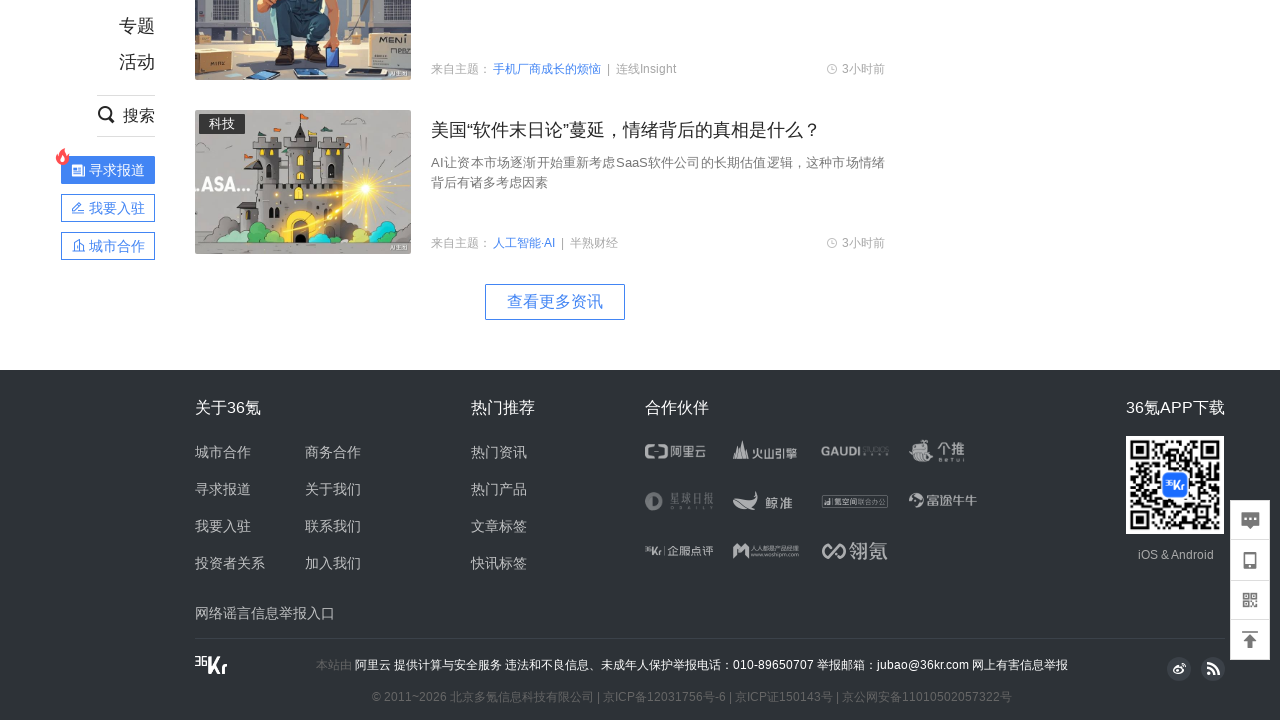

Scrolled down by 8000 pixels on 36kr.com
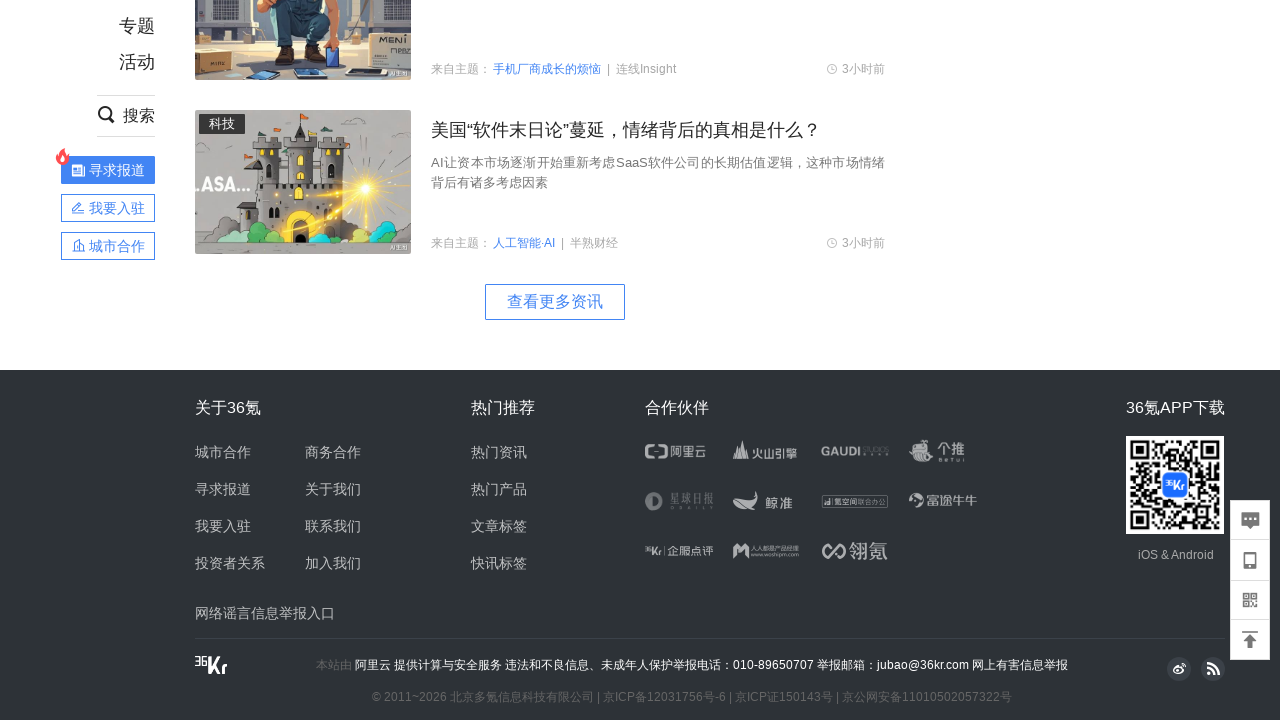

Waited 1 second after scroll increment 8
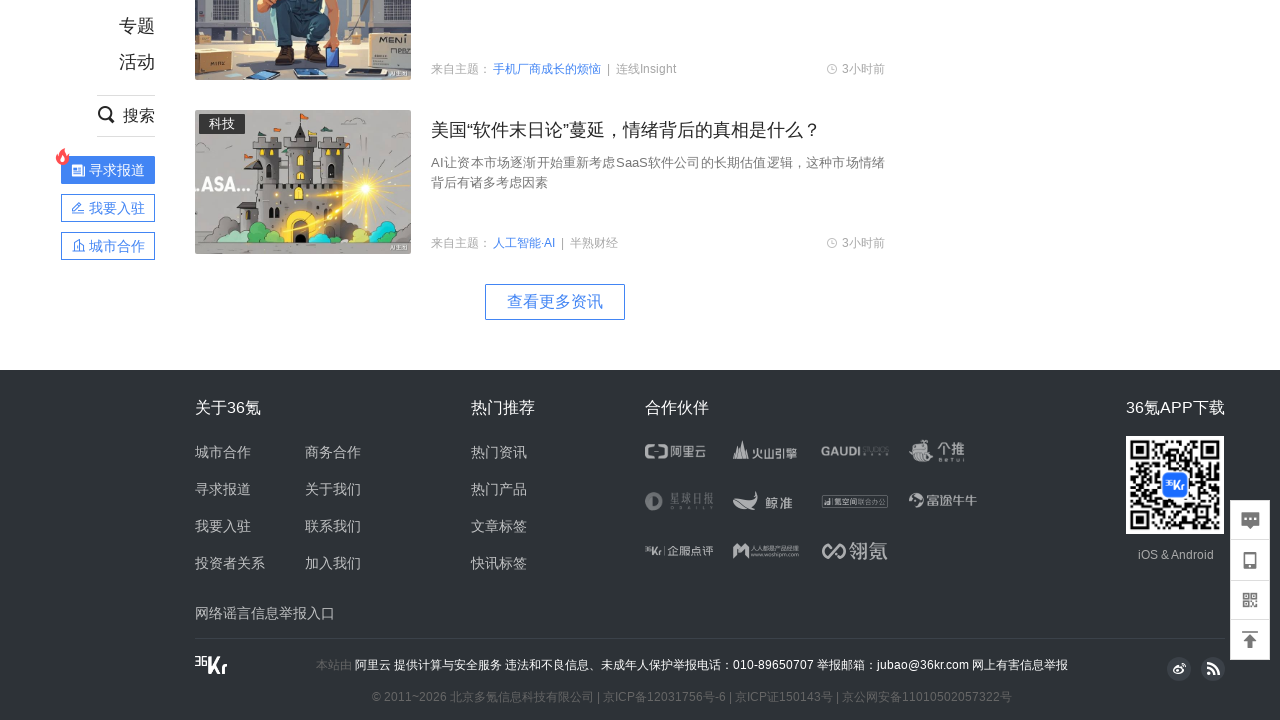

Scrolled down by 9000 pixels on 36kr.com
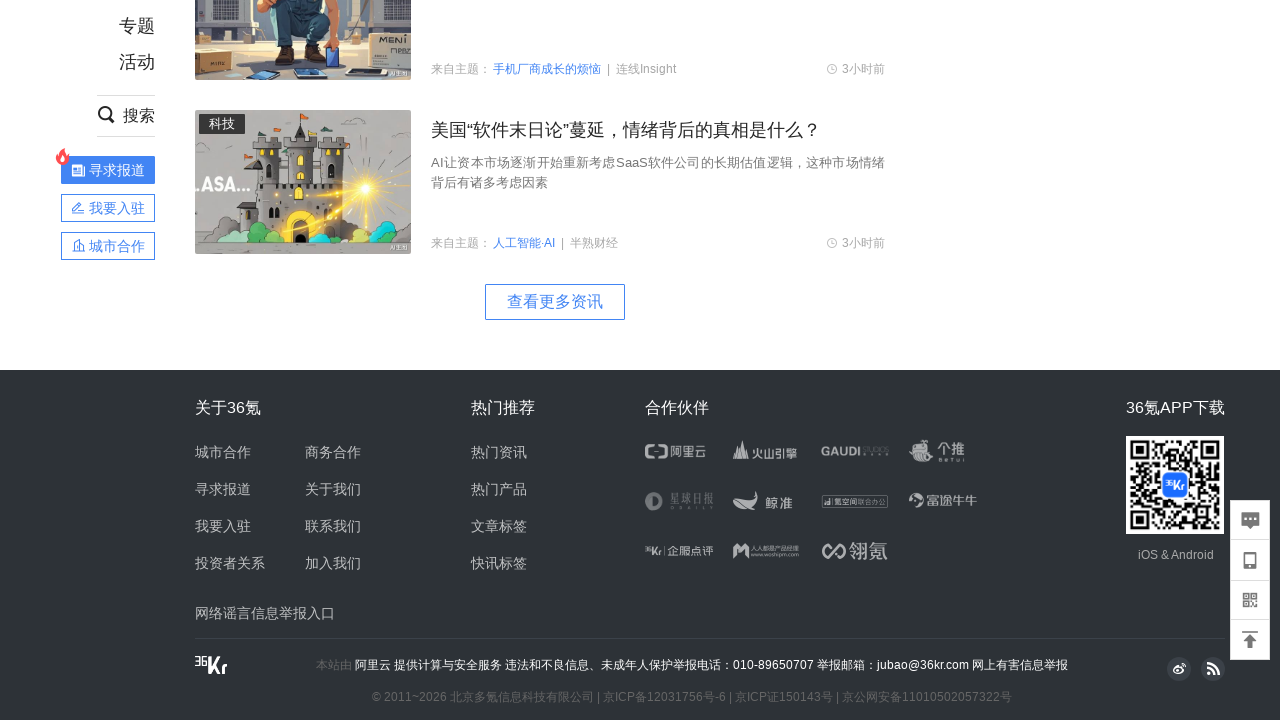

Waited 1 second after scroll increment 9
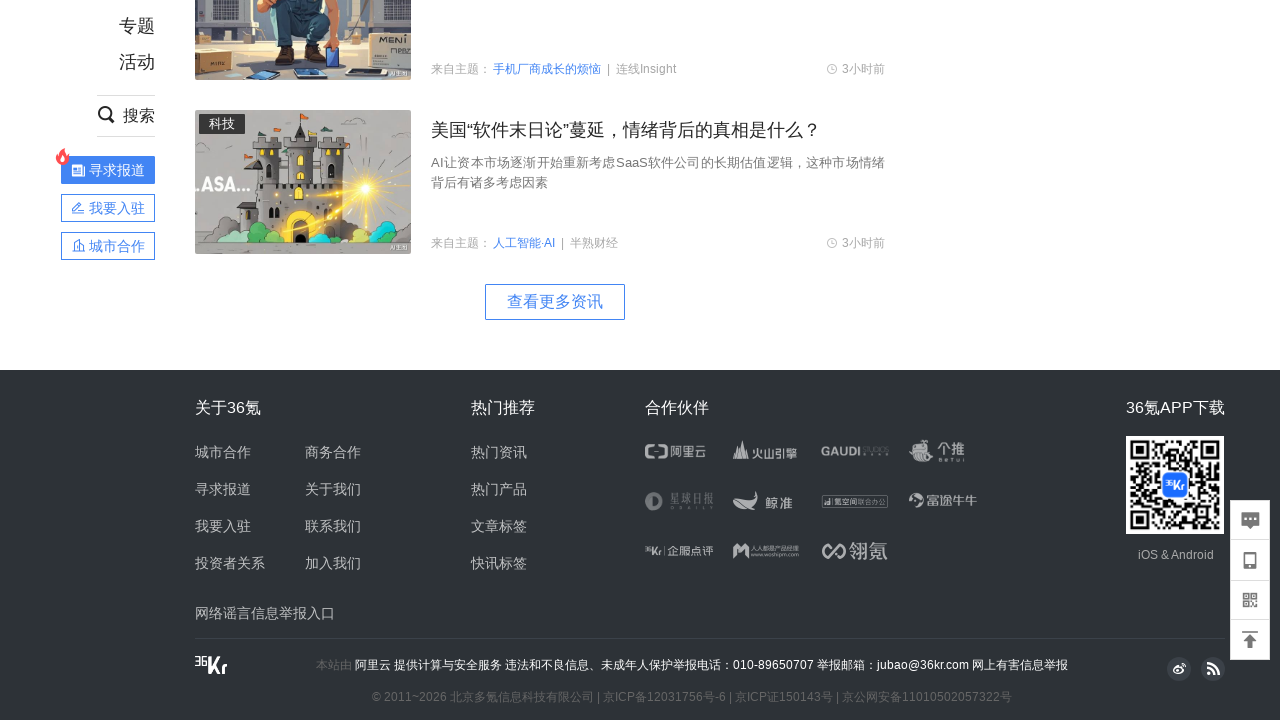

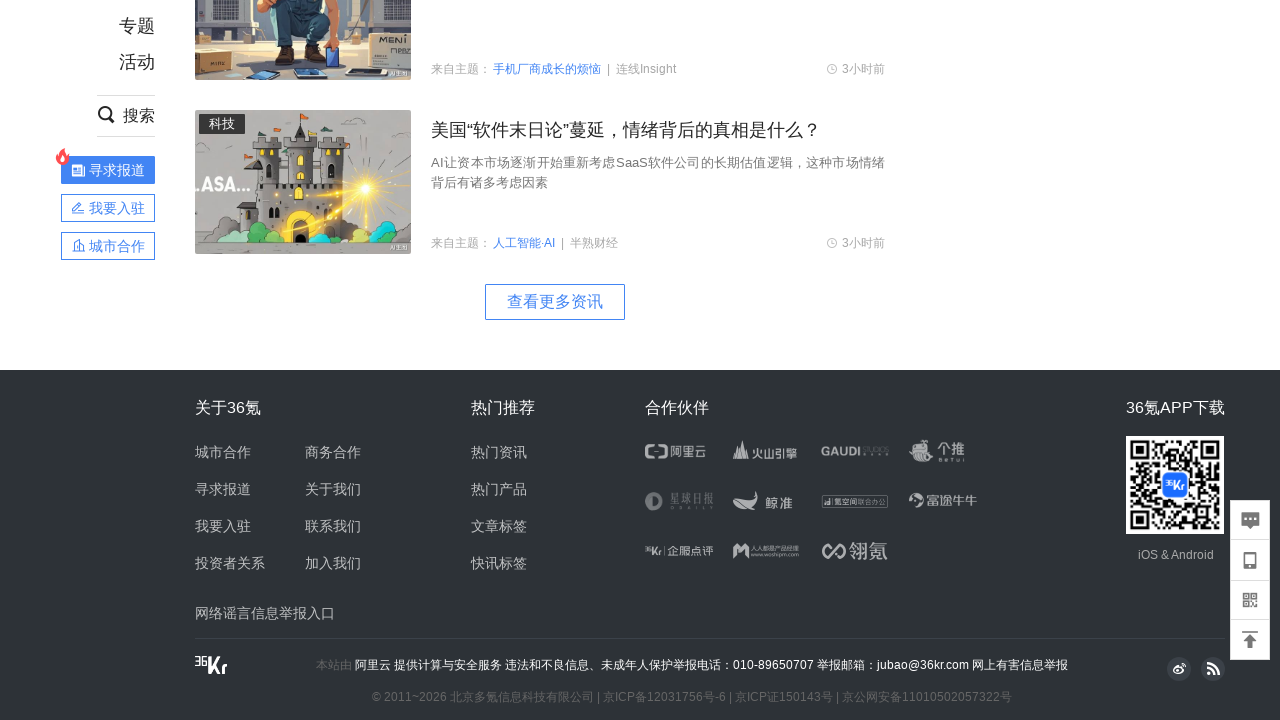